Tests that the todo count display updates correctly as items are added

Starting URL: https://demo.playwright.dev/todomvc

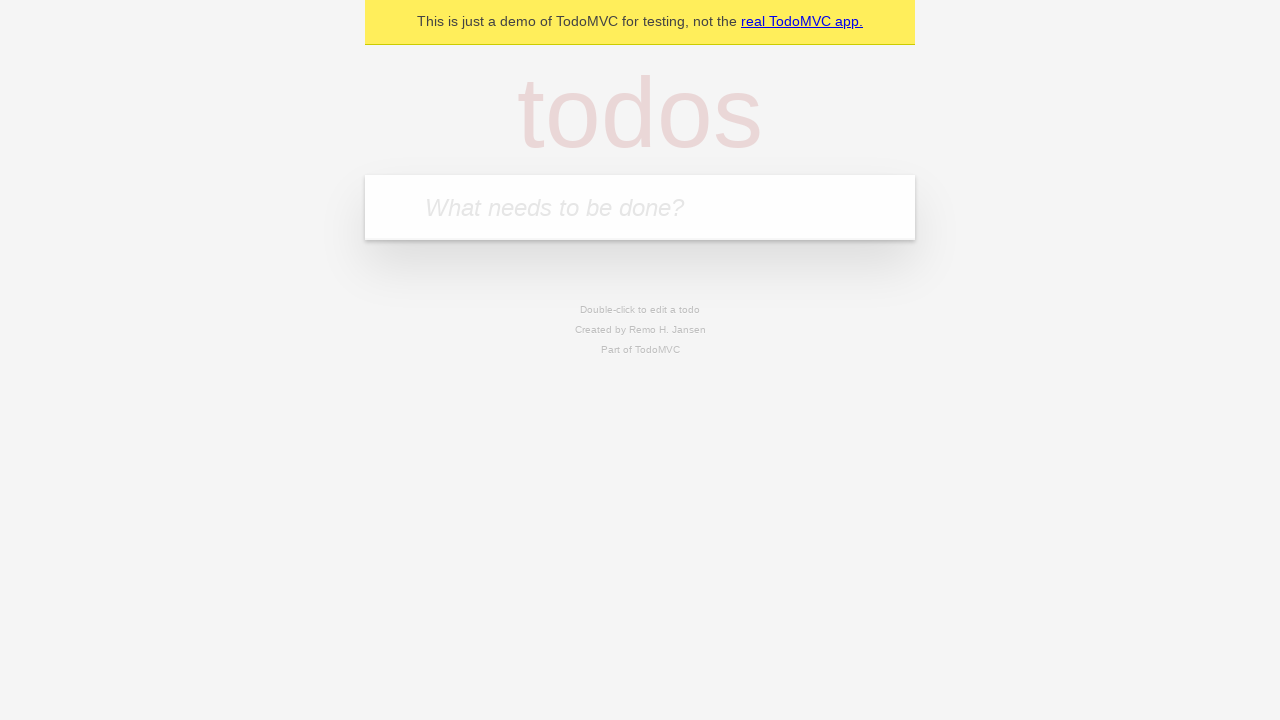

Filled new todo input with 'buy some cheese' on .new-todo
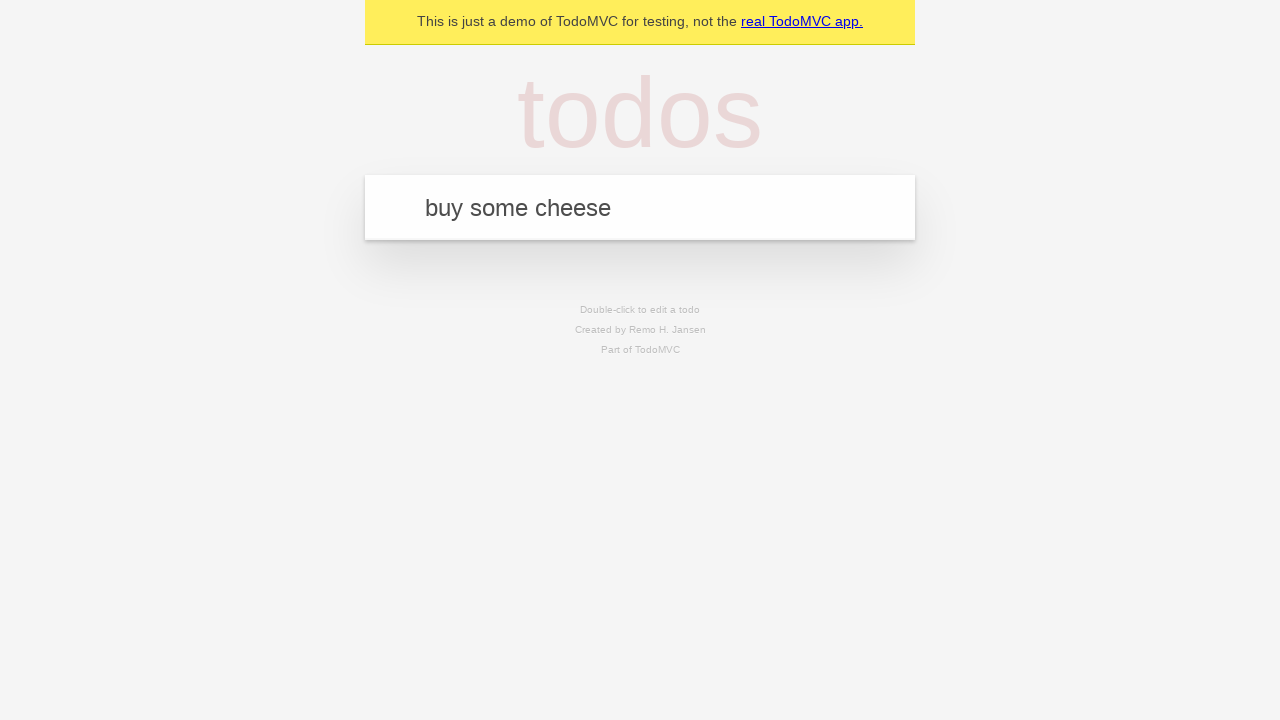

Pressed Enter to add first todo item on .new-todo
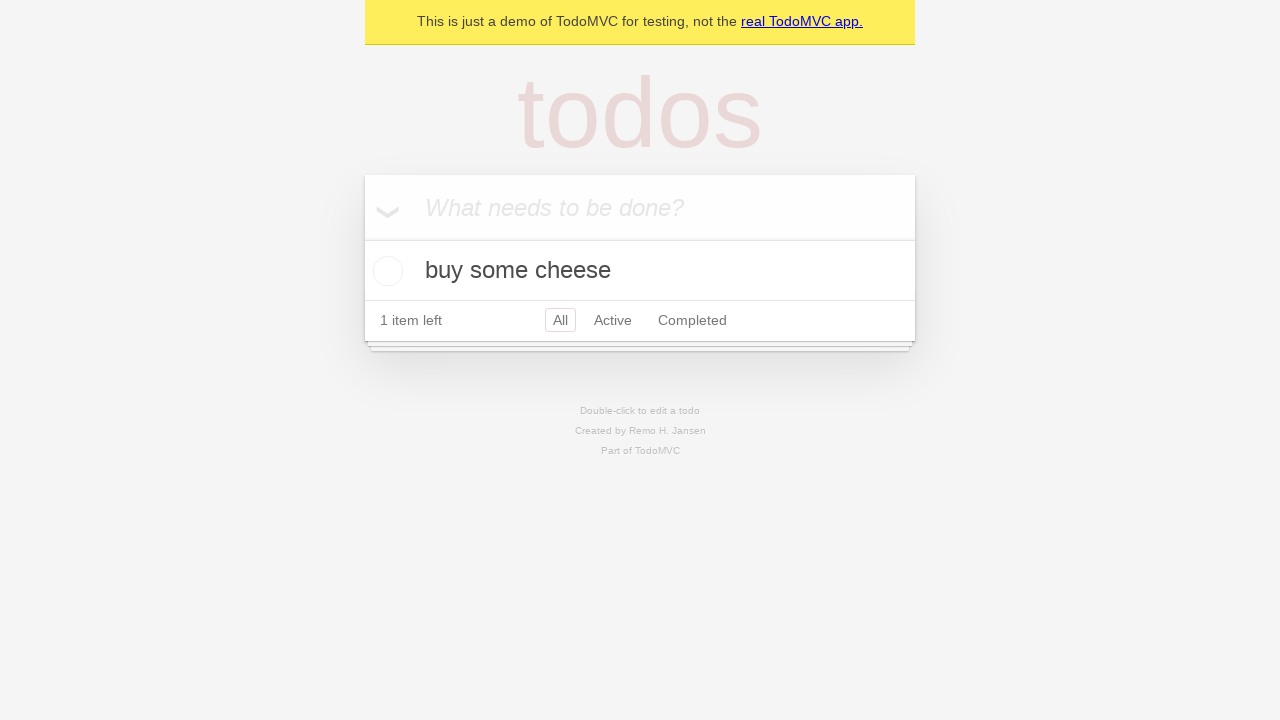

Todo count display appeared after adding first item
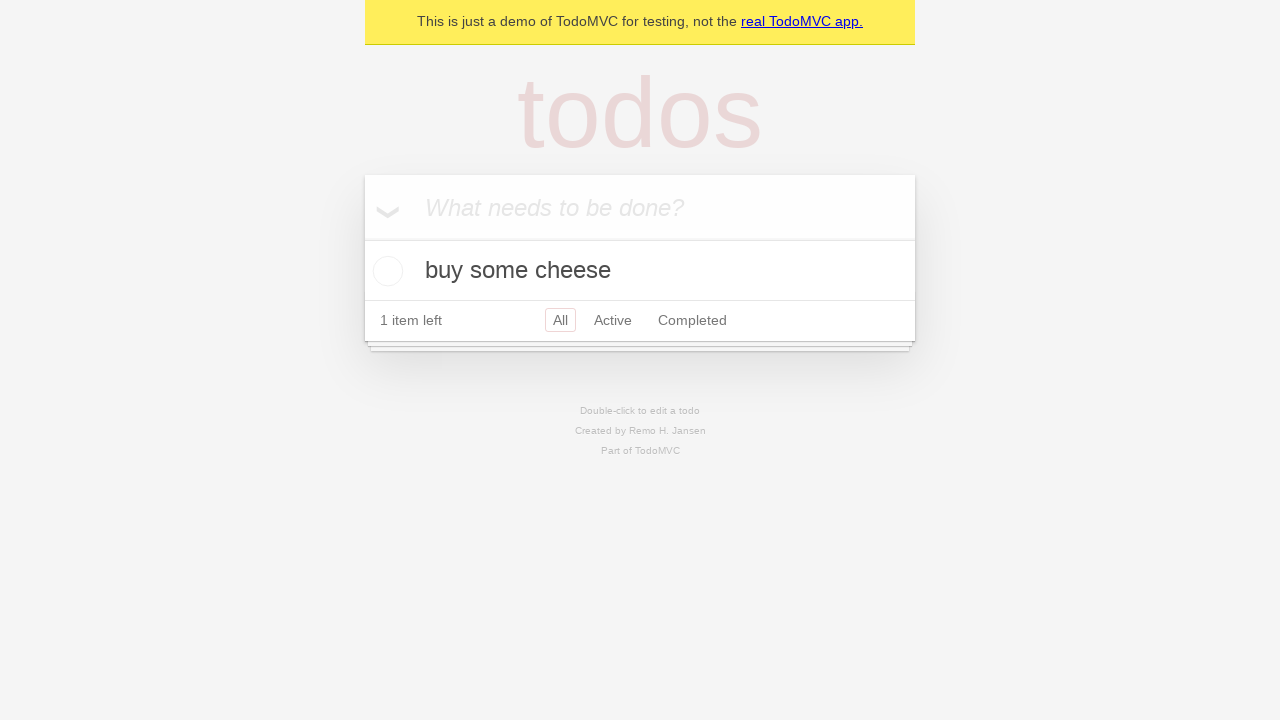

Filled new todo input with 'feed the cat' on .new-todo
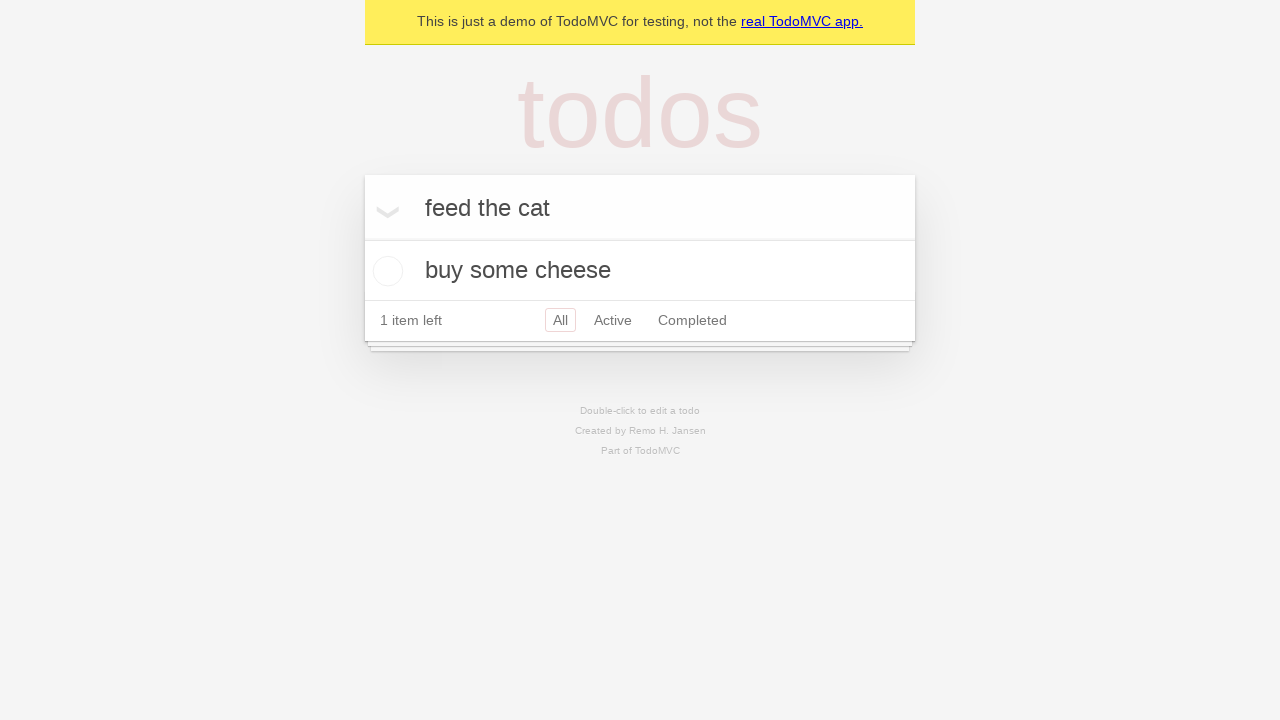

Pressed Enter to add second todo item on .new-todo
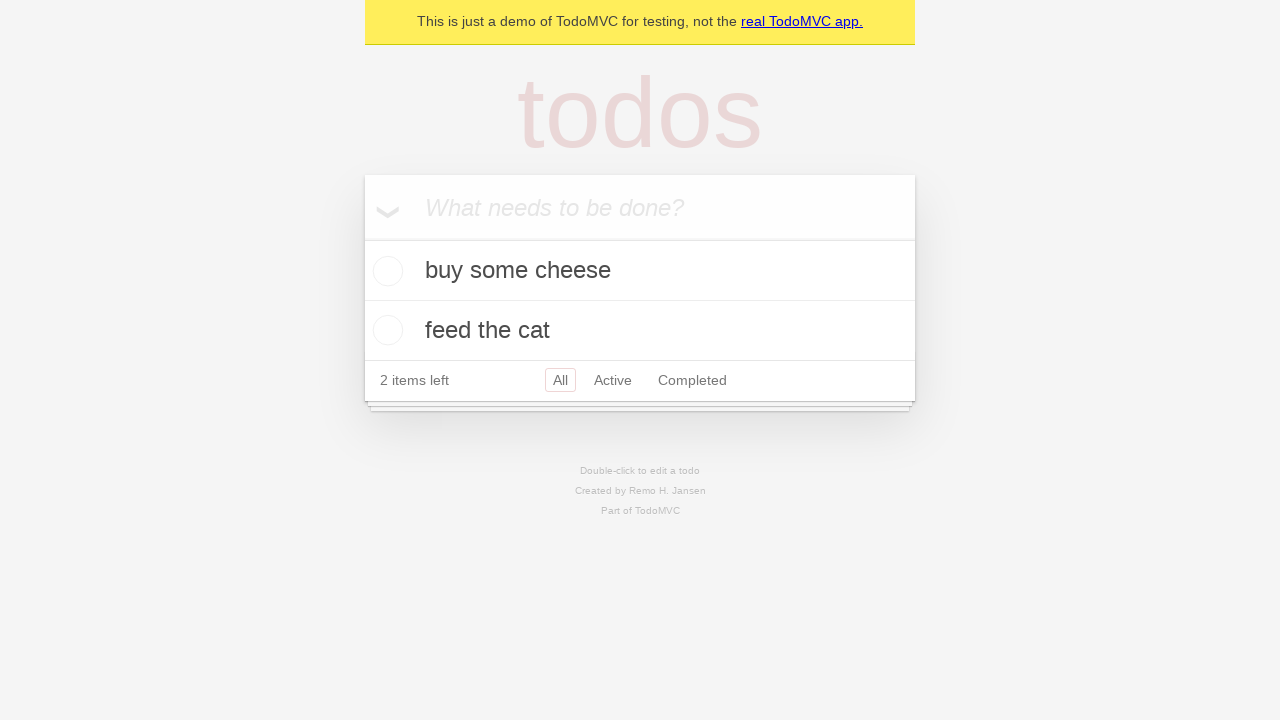

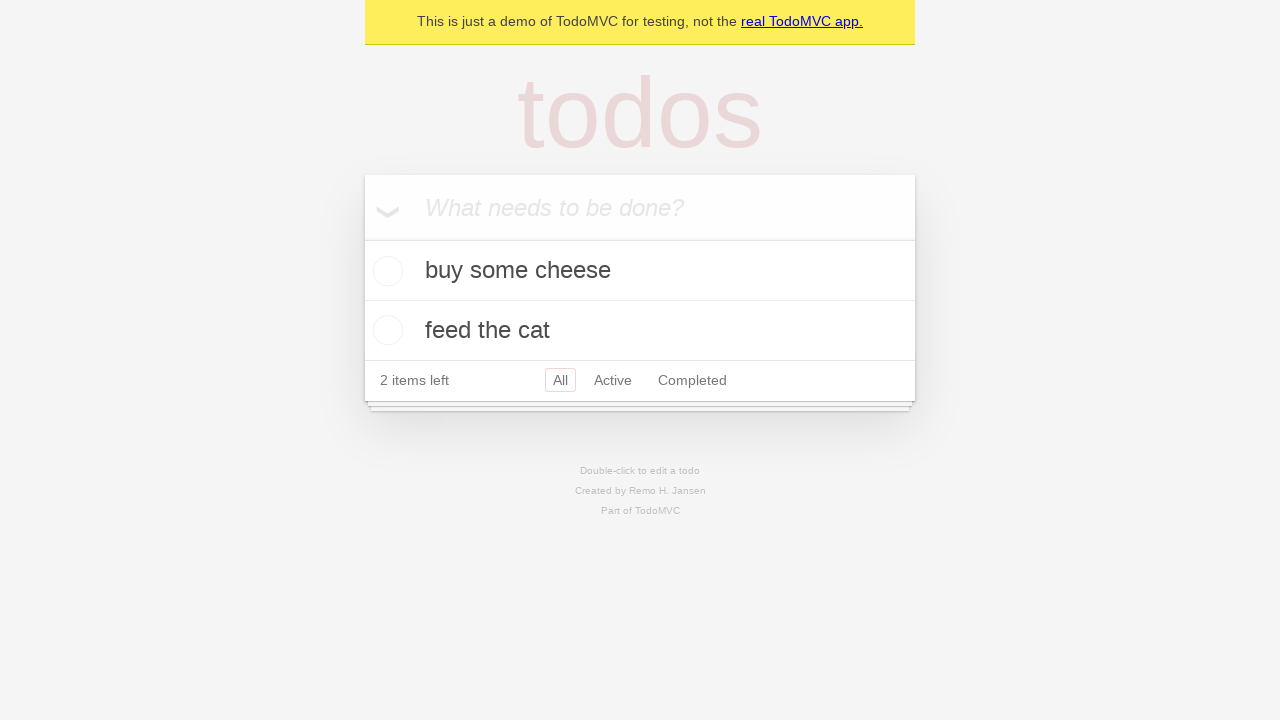